Tests form submission on Formy project site by filling out user registration details including name, job title, radio buttons, checkboxes, dropdown selection, and date picker

Starting URL: https://formy-project.herokuapp.com/form

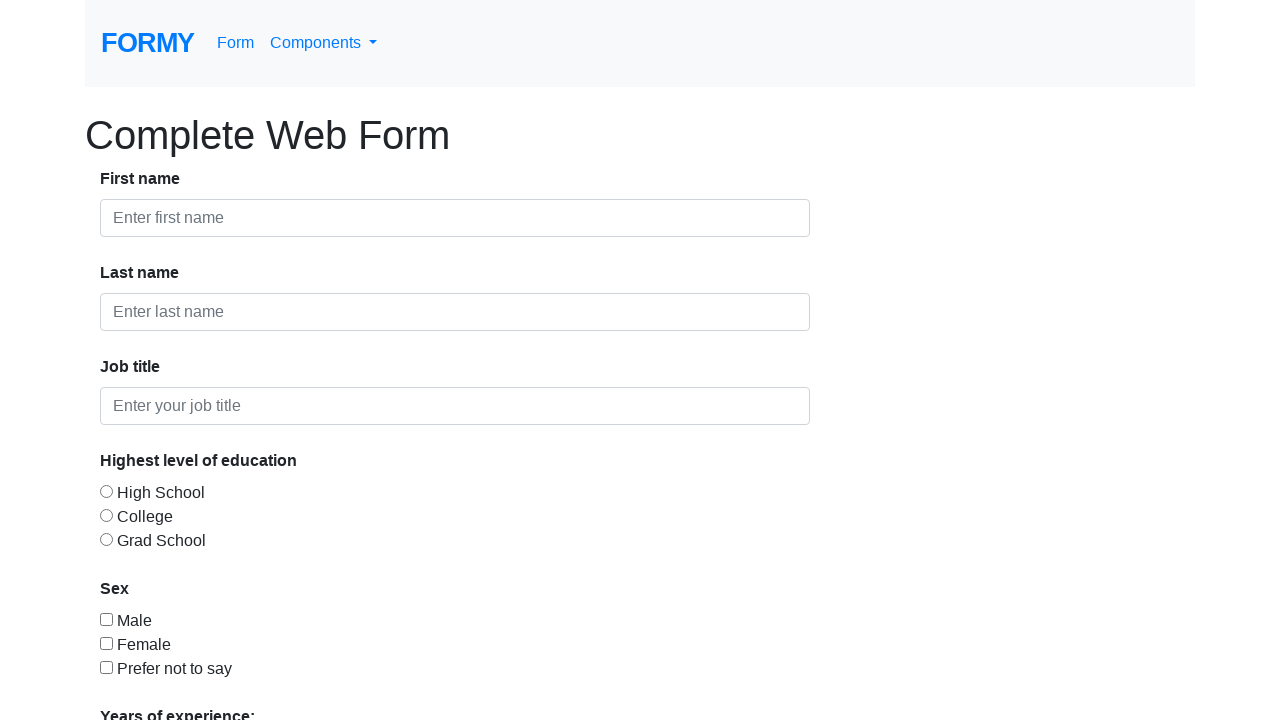

Filled first name field with 'nikee' on #first-name
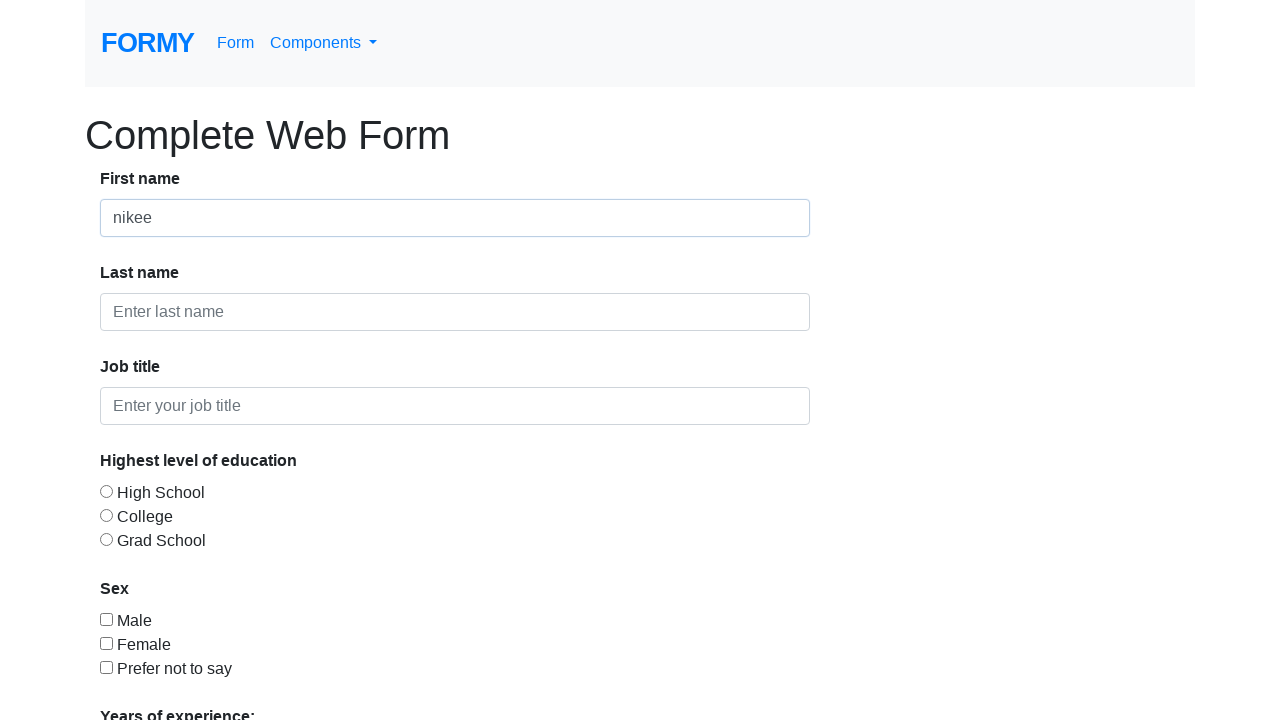

Filled last name field with 'mehta' on #last-name
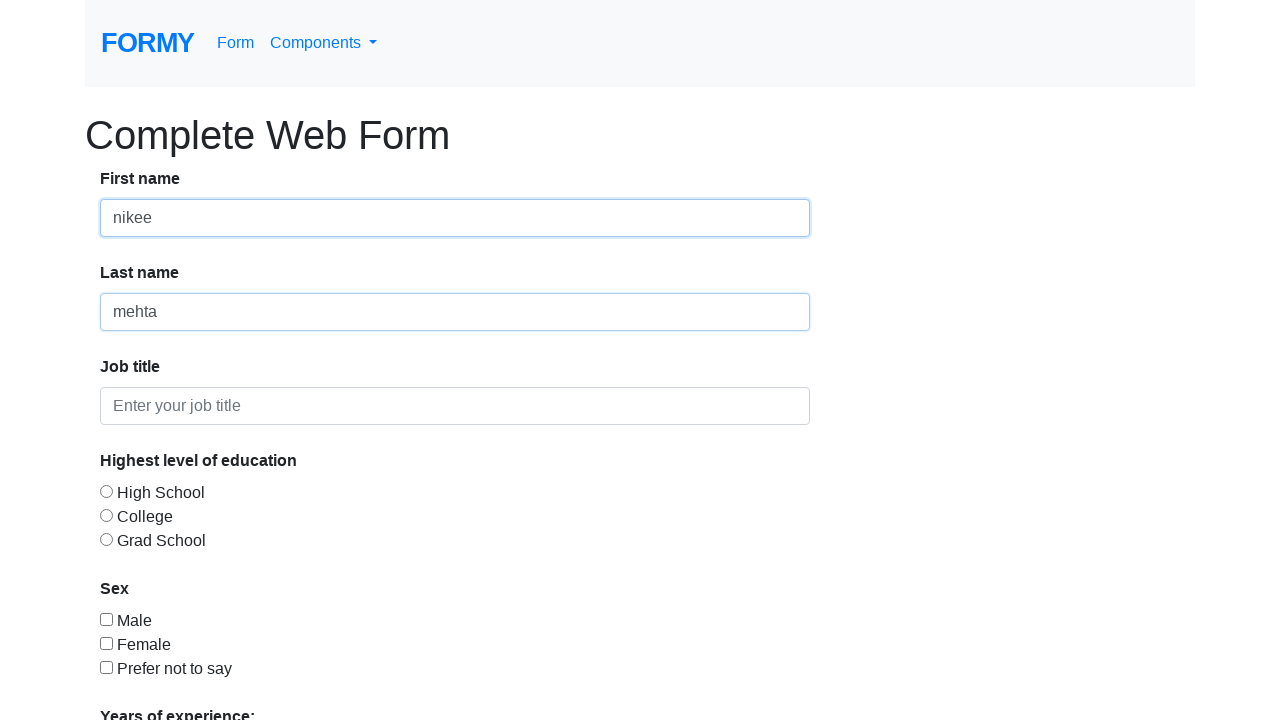

Filled job title field with 'Software Testing' on #job-title
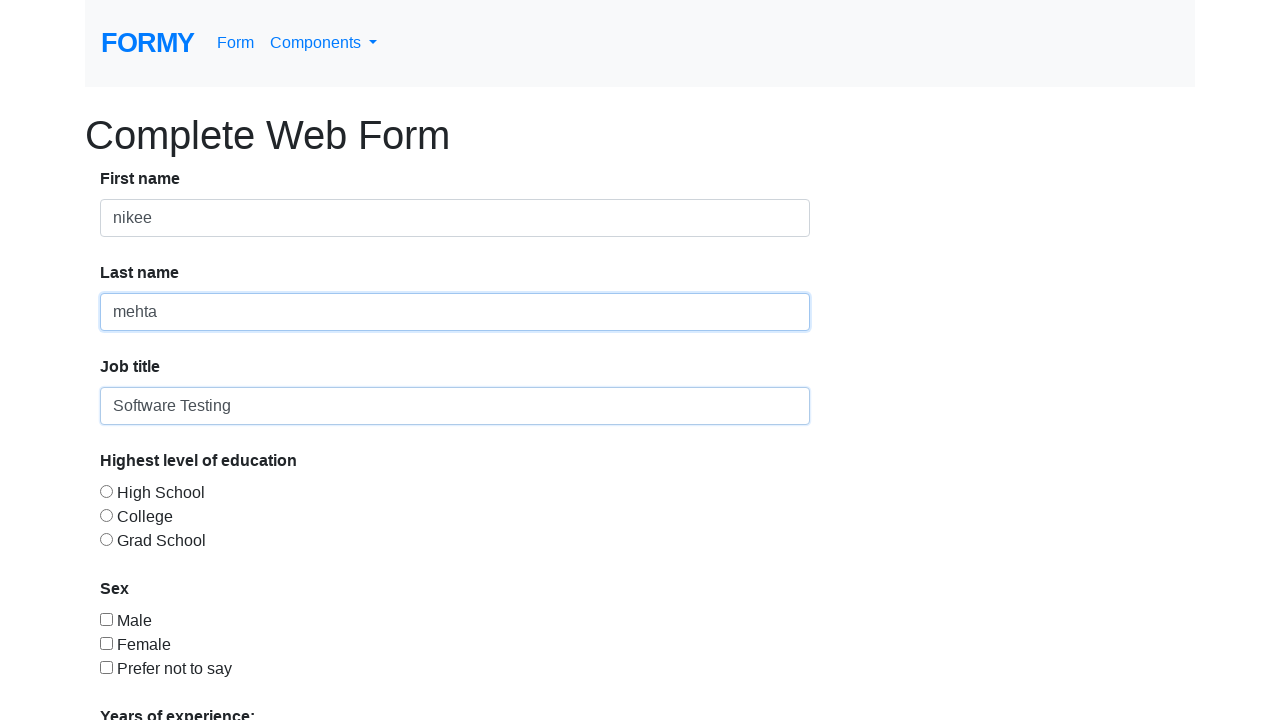

Clicked radio button for education level at (106, 491) on #radio-button-1
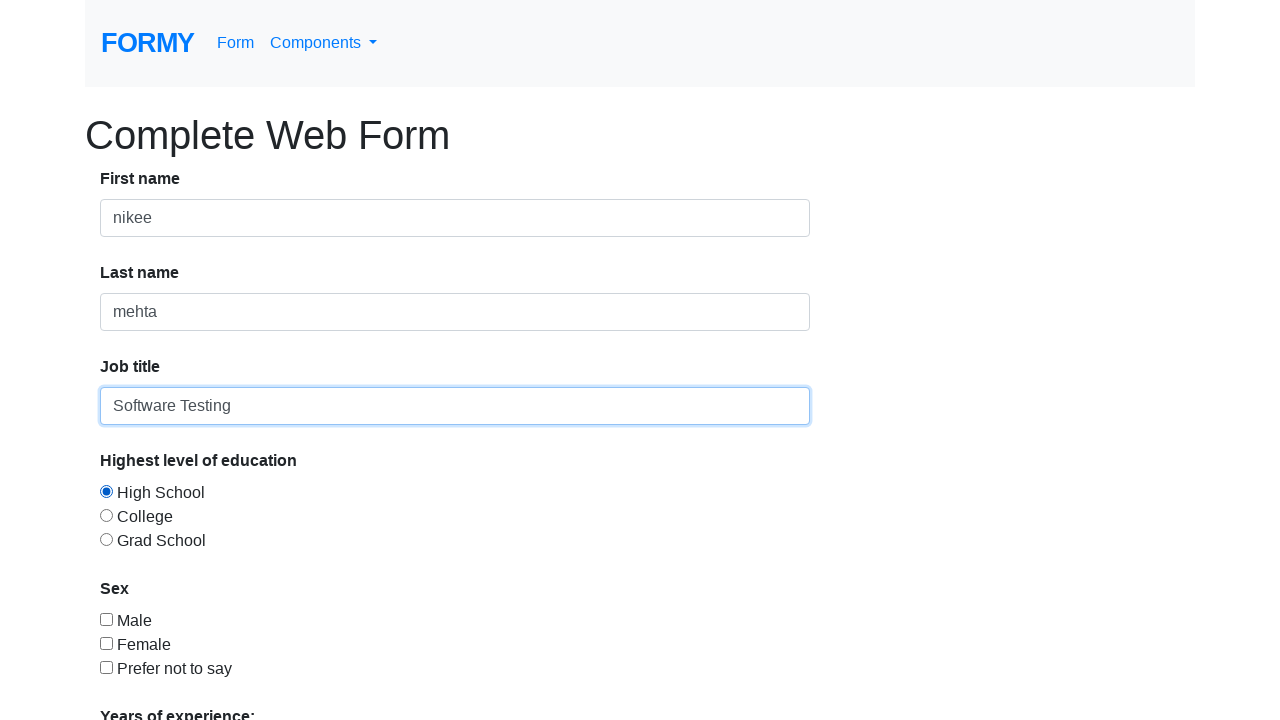

Clicked checkbox for gender at (106, 643) on #checkbox-2
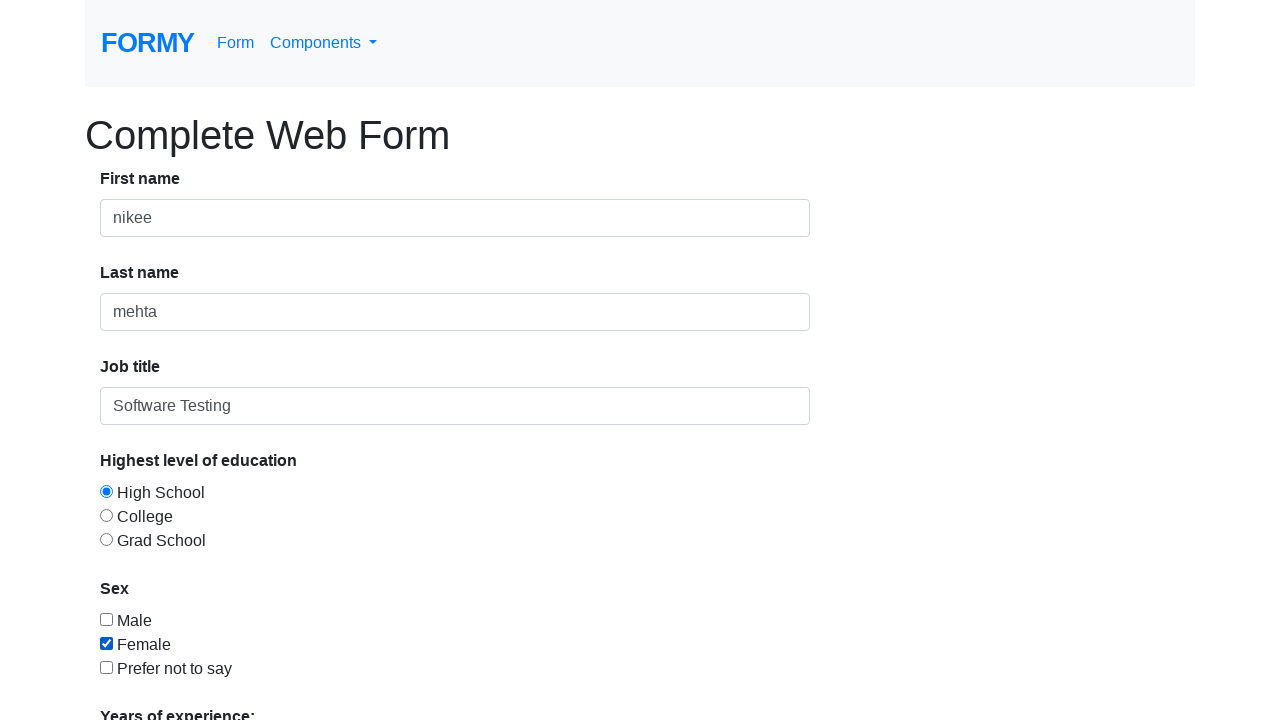

Selected '0-1' years of experience from dropdown on #select-menu
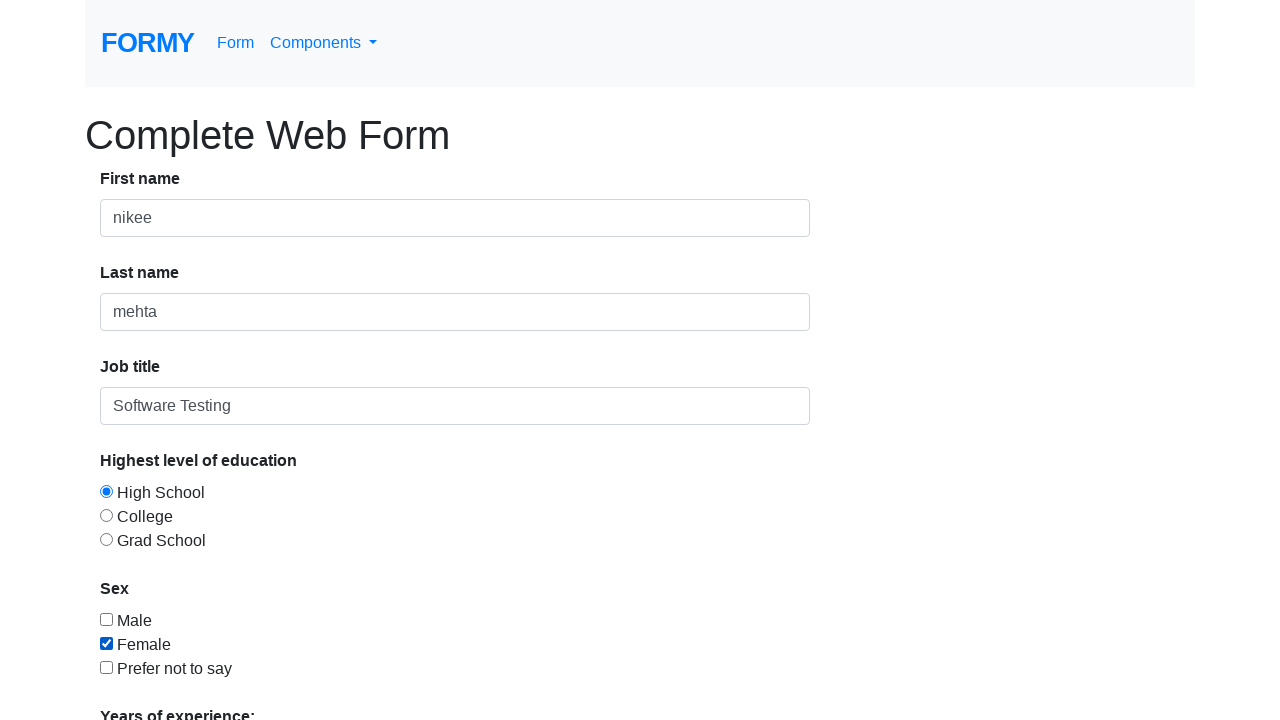

Filled date picker with '15/10/2024' on #datepicker
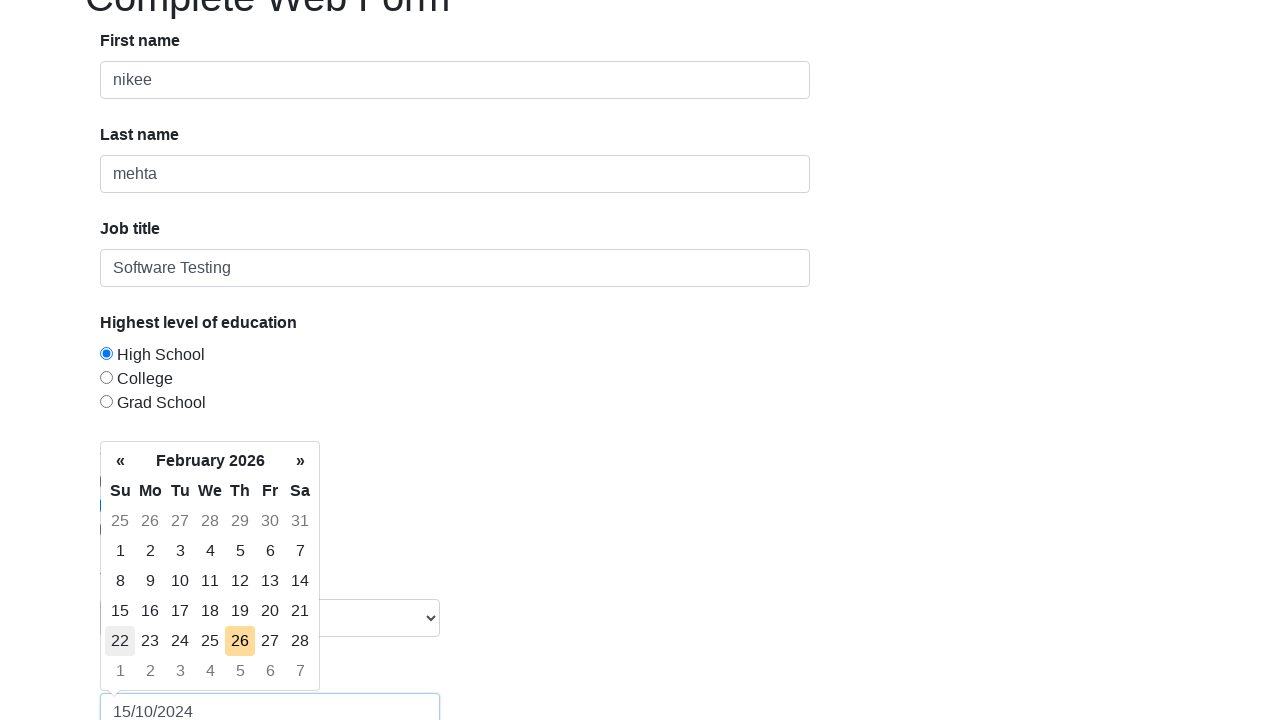

Clicked Submit button to submit the form at (148, 680) on a:text('Submit')
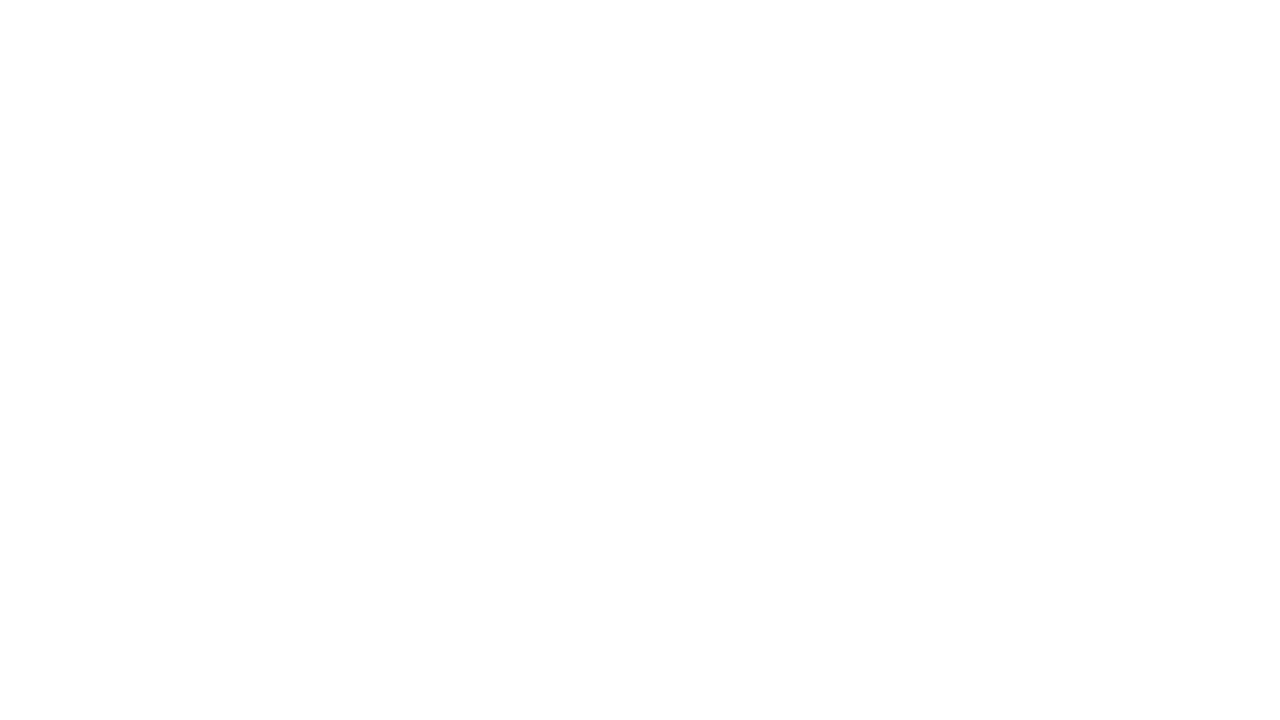

Successfully navigated to thanks page after form submission
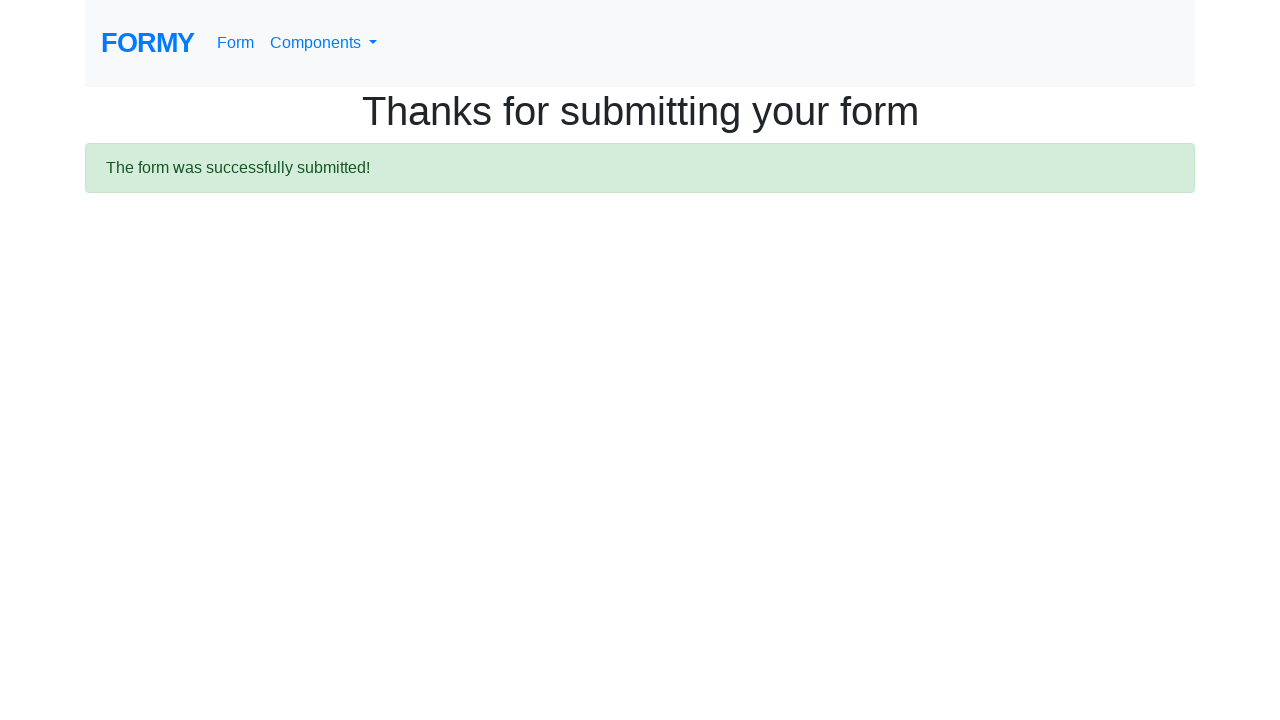

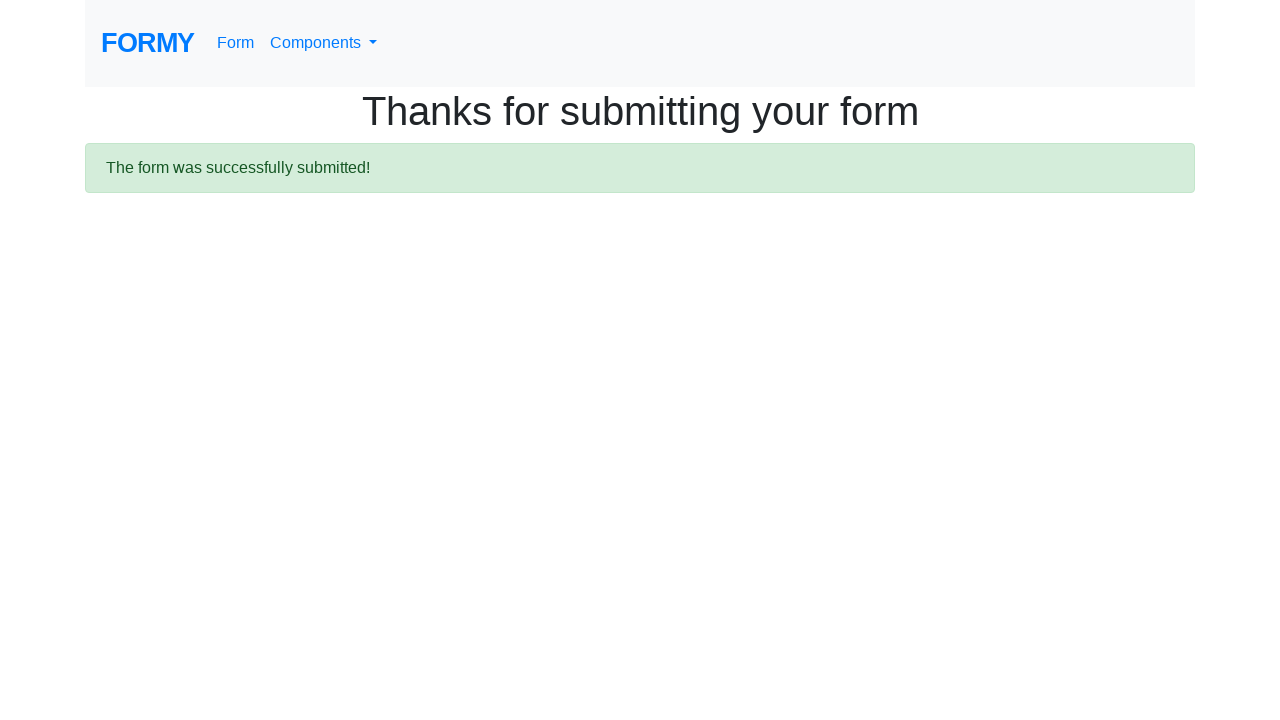